Tests that multiple checkboxes can be selected simultaneously

Starting URL: http://formy-project.herokuapp.com/form

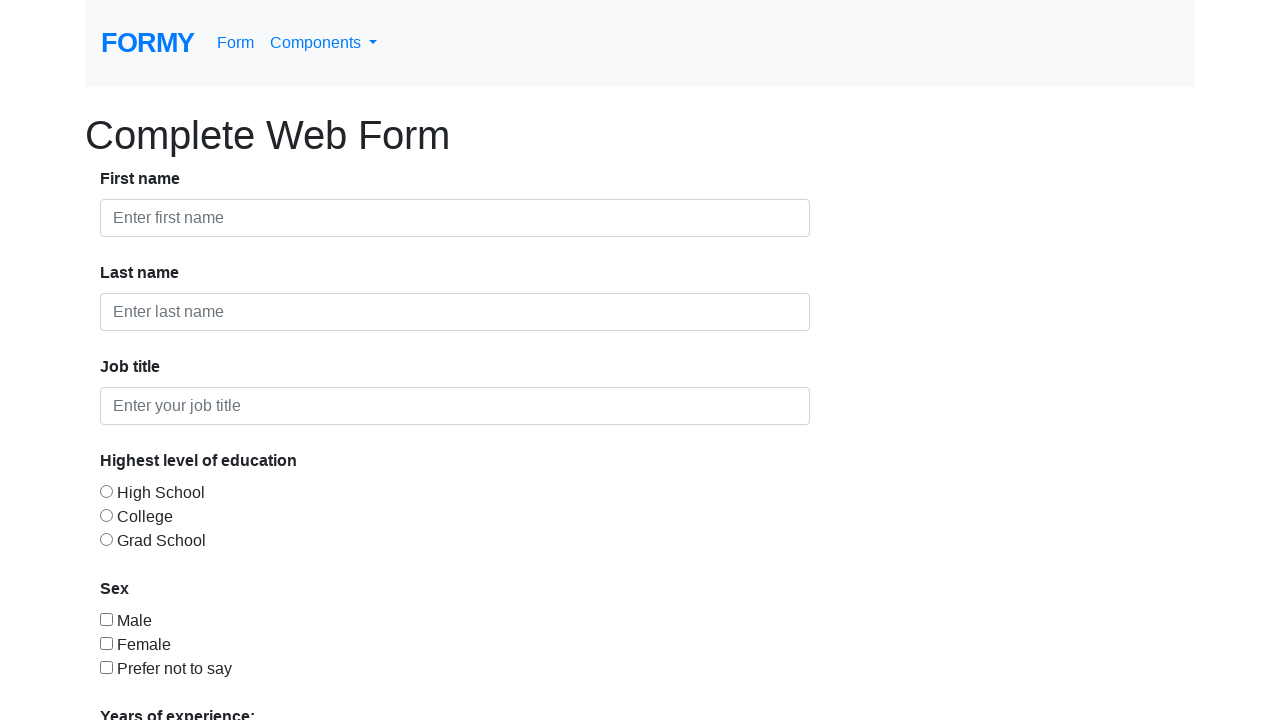

Verified checkbox 1 is unchecked initially
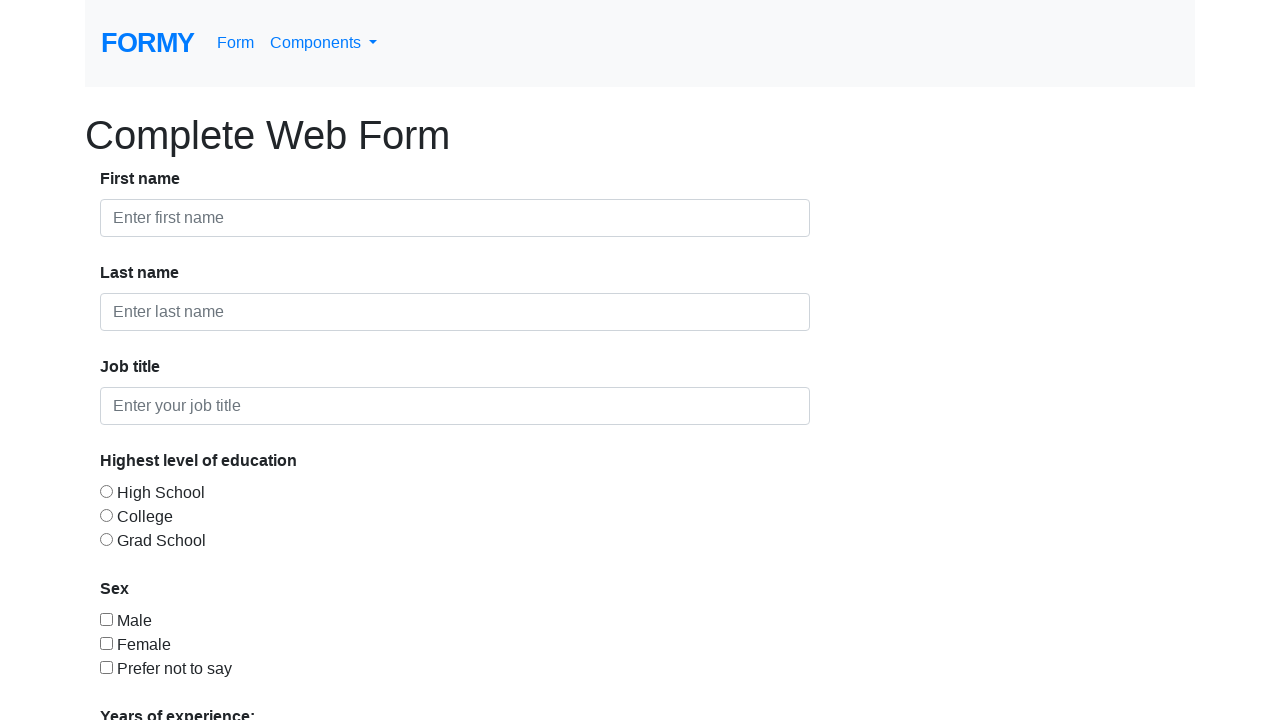

Verified checkbox 2 is unchecked initially
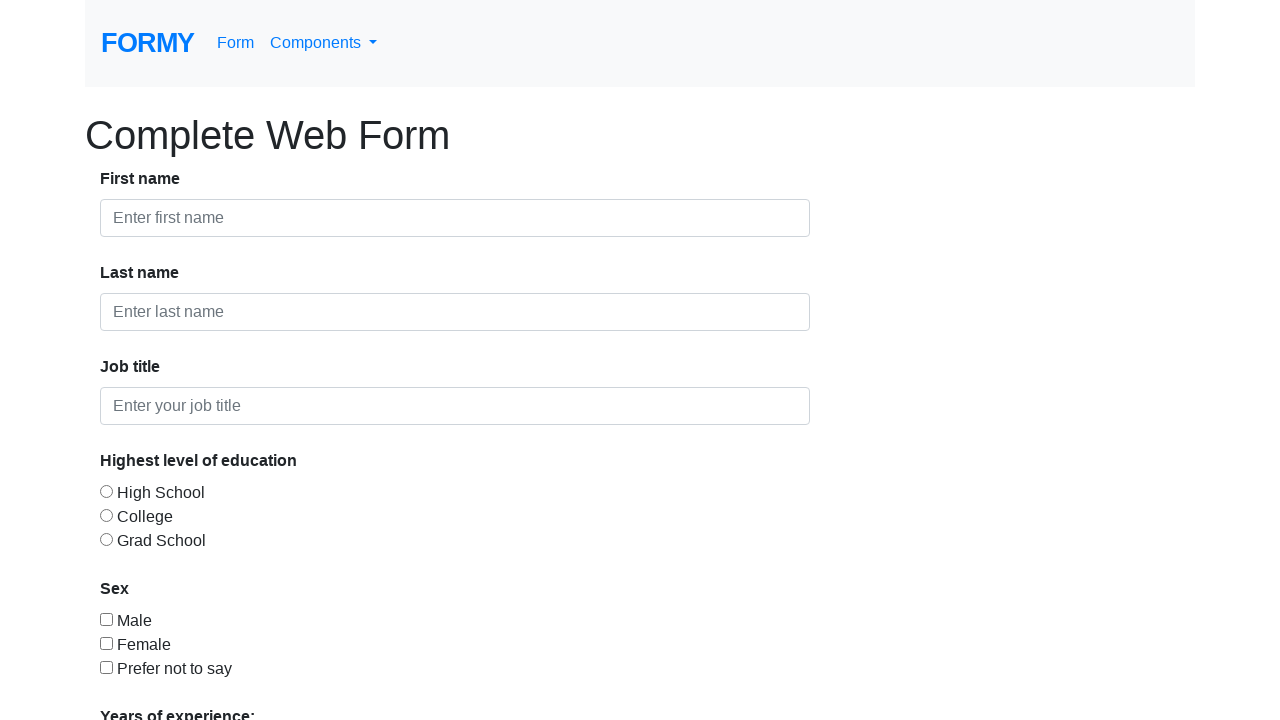

Verified checkbox 3 is unchecked initially
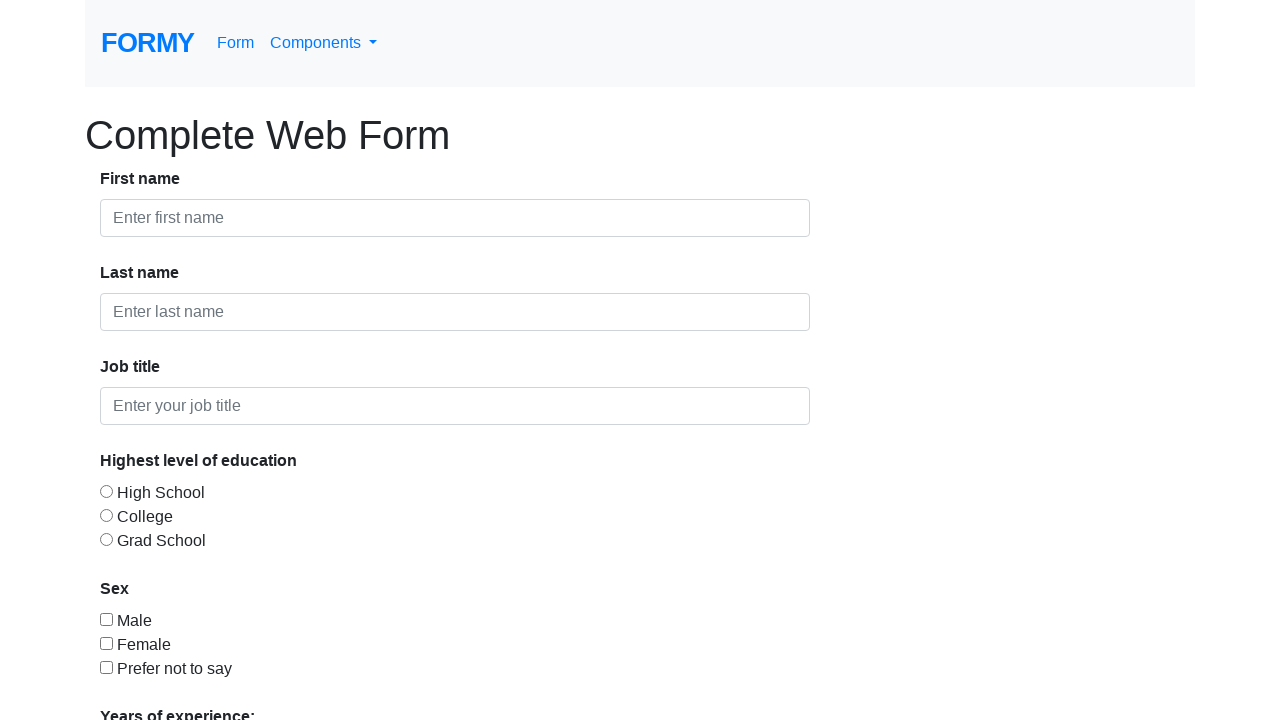

Clicked checkbox 1 at (106, 619) on #checkbox-1
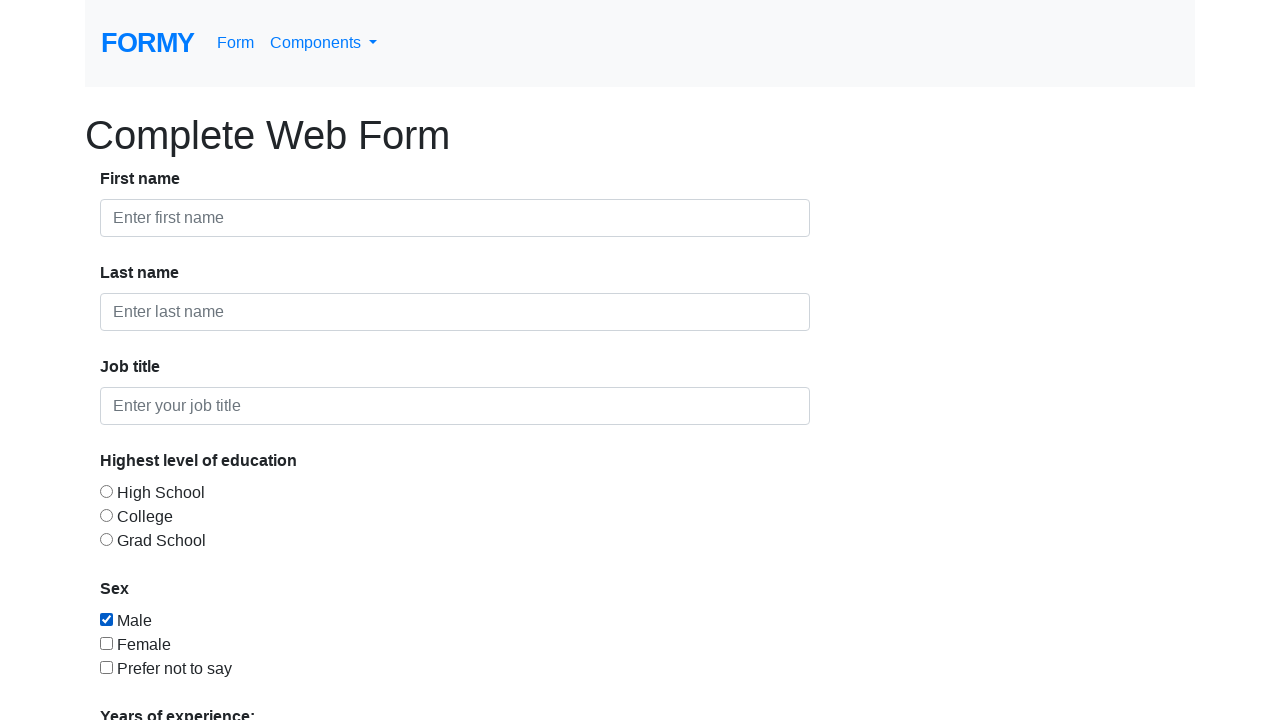

Clicked checkbox 2 at (106, 643) on #checkbox-2
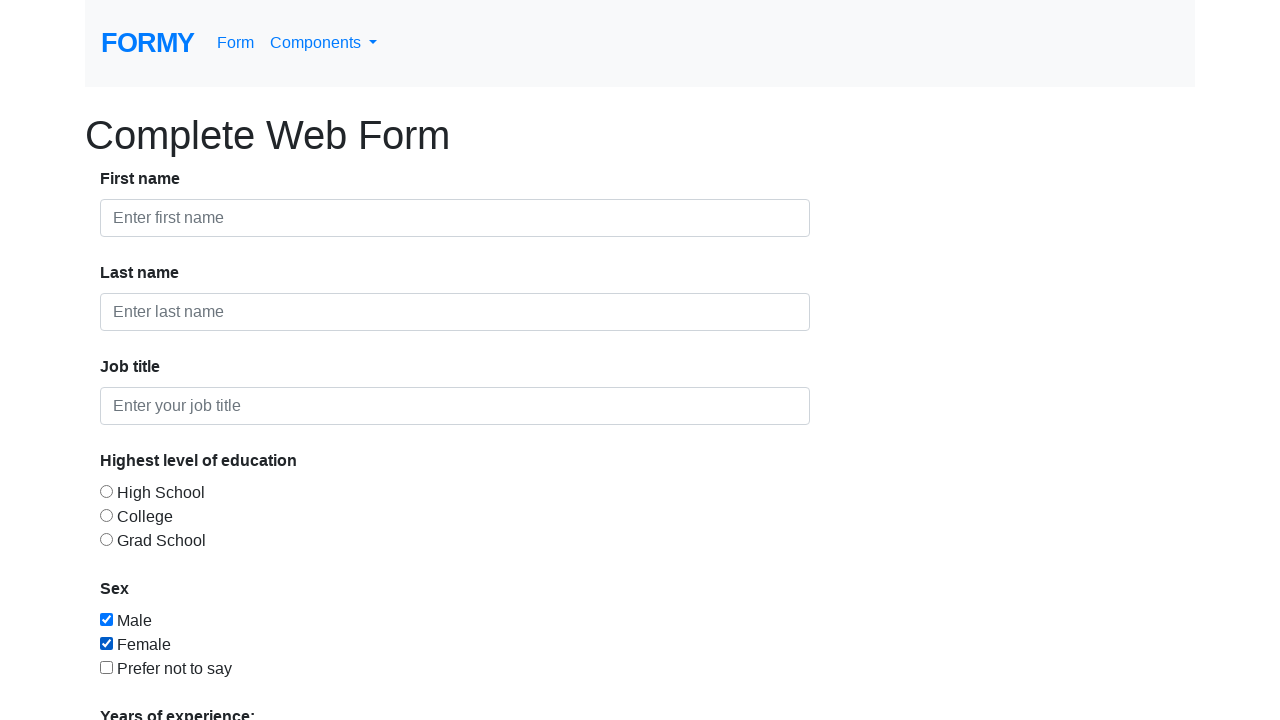

Clicked checkbox 3 at (106, 667) on #checkbox-3
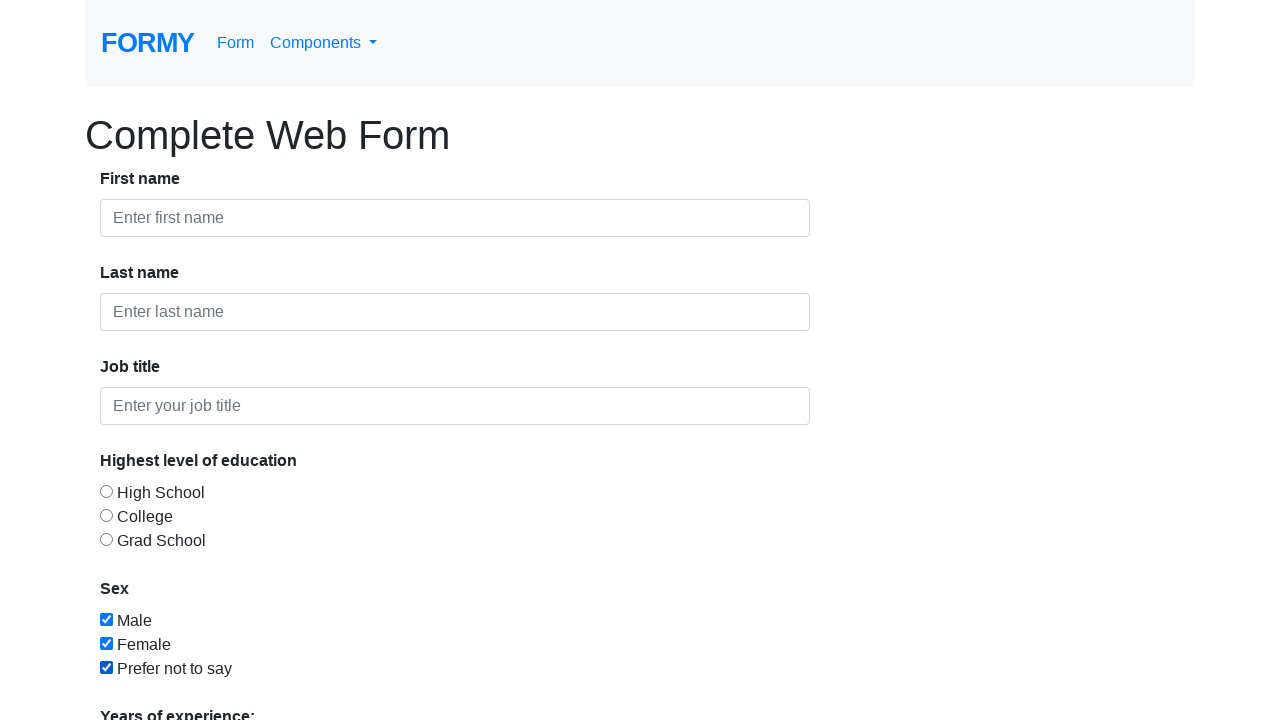

Verified checkbox 1 is now checked
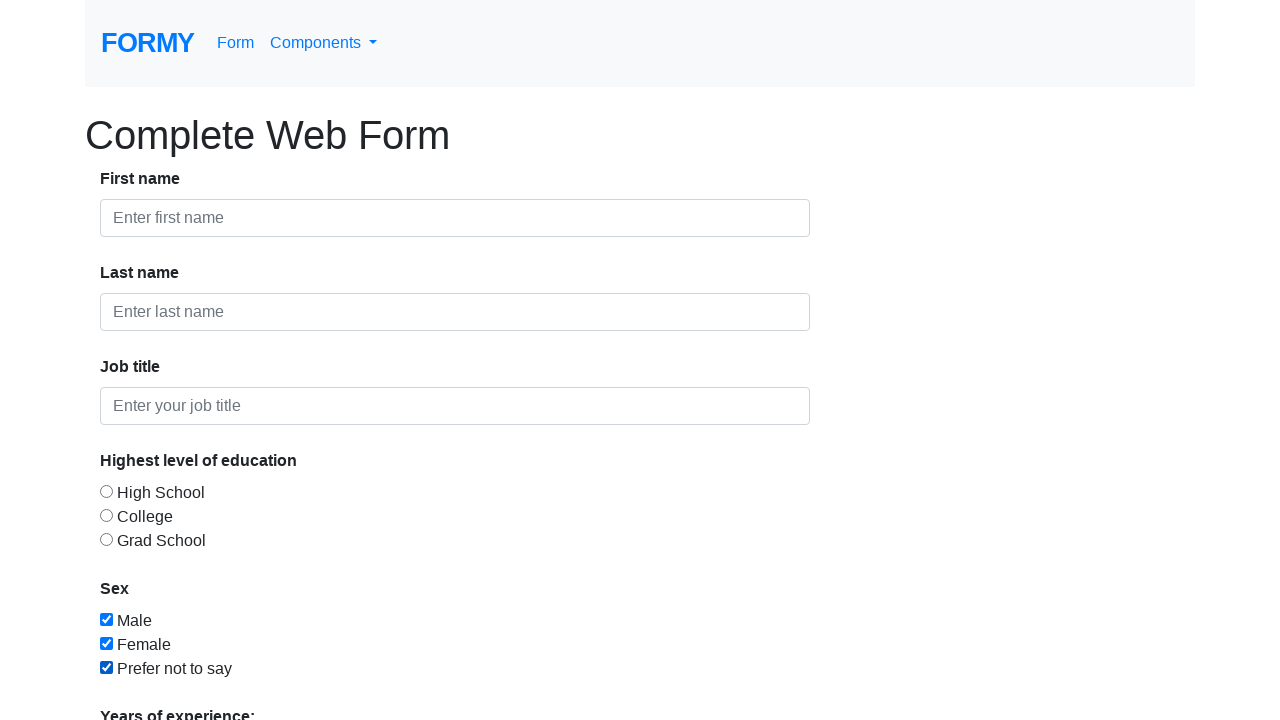

Verified checkbox 2 is now checked
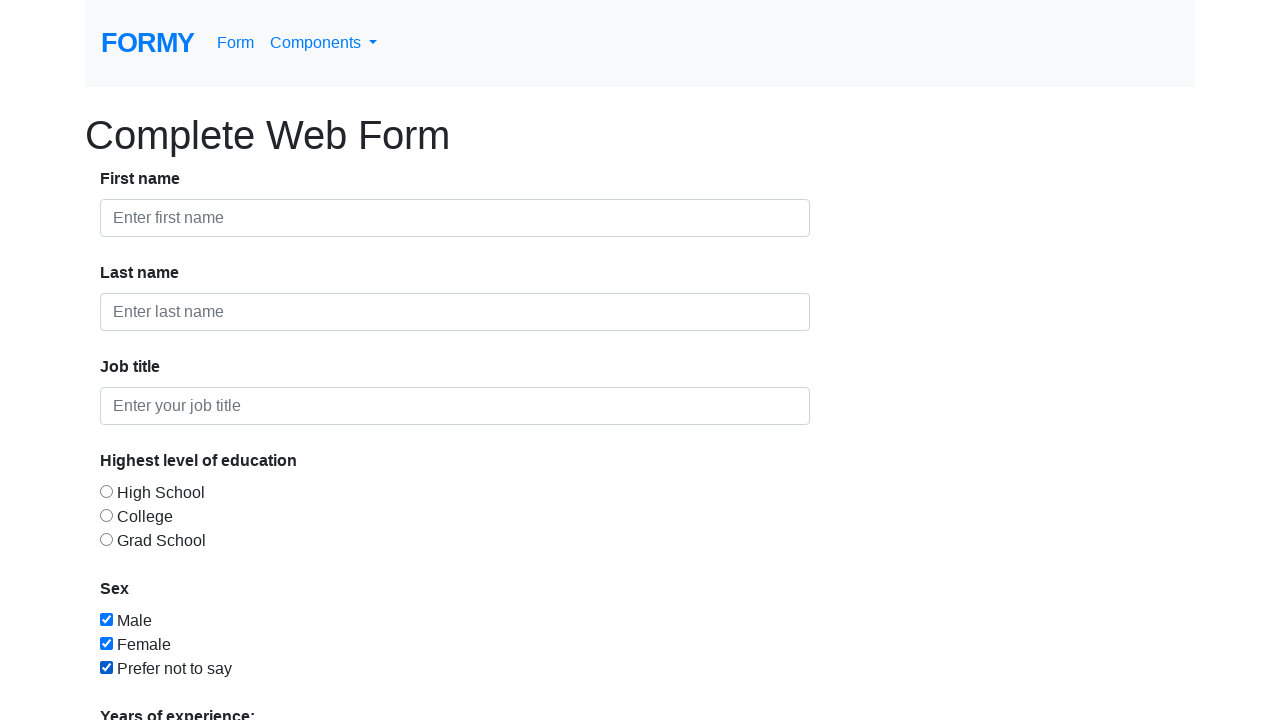

Verified checkbox 3 is now checked
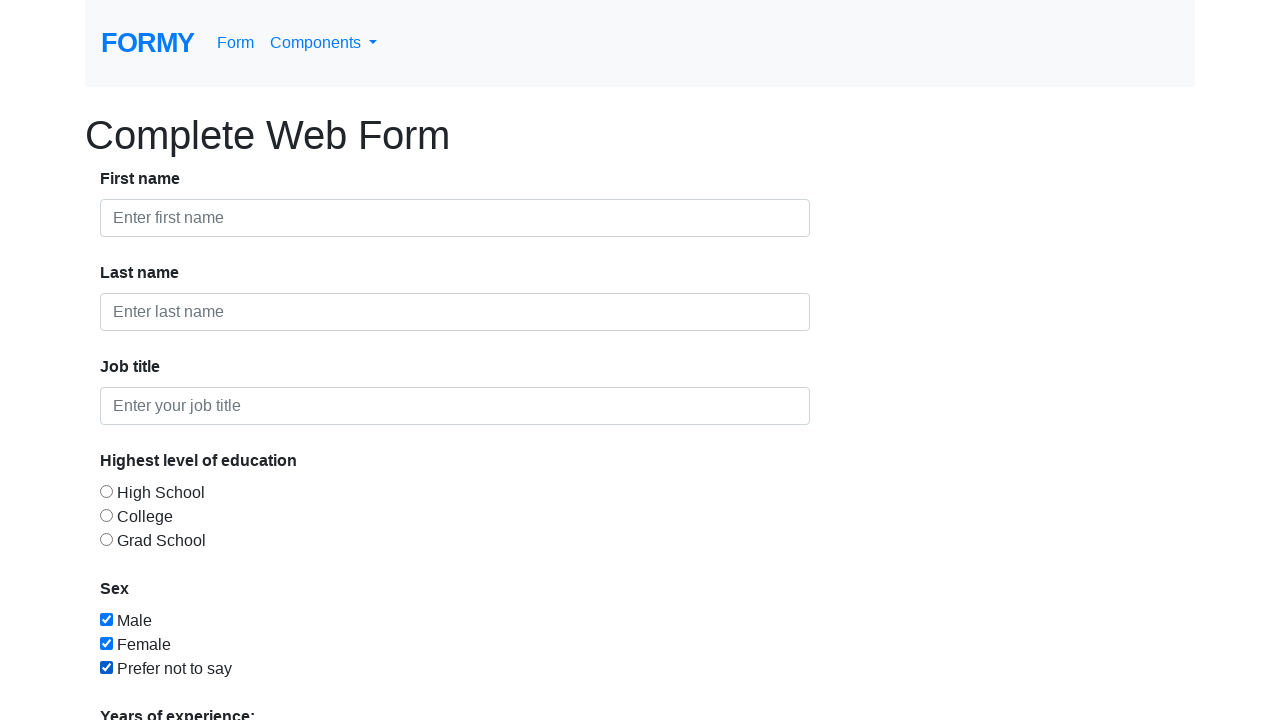

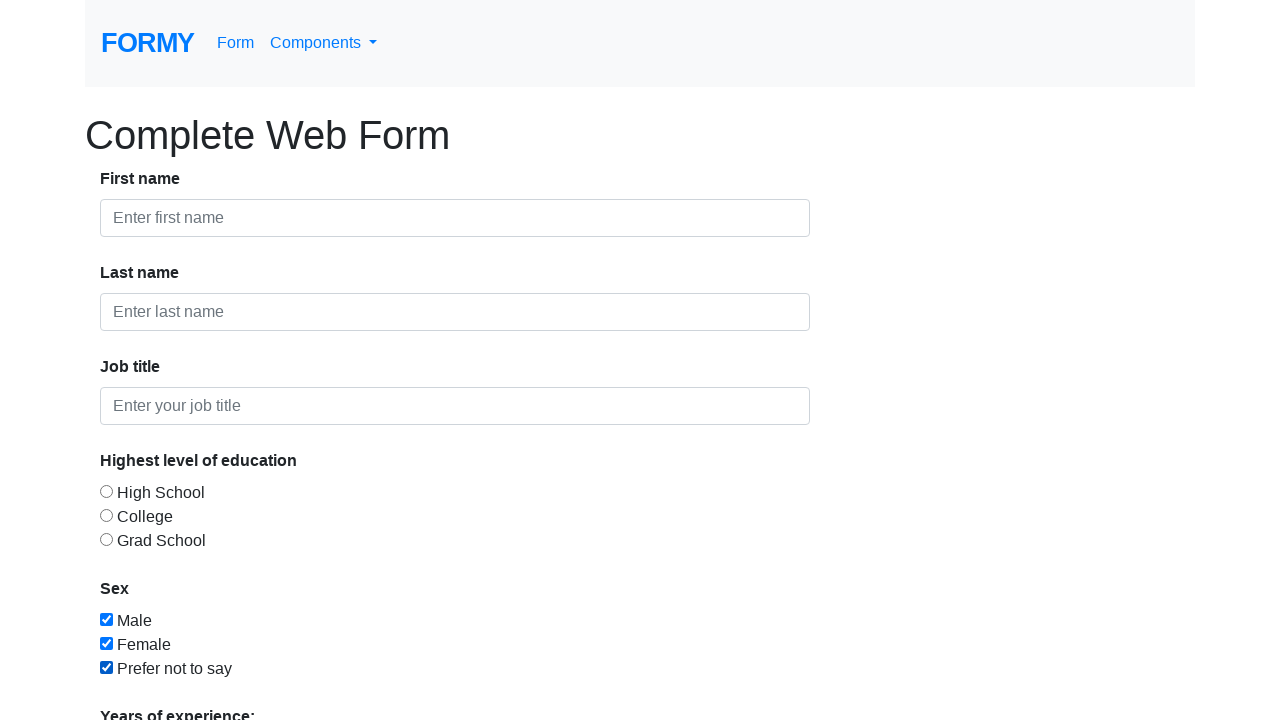